Tests confirmation alert handling by clicking a button that triggers a confirm dialog and dismissing it

Starting URL: https://www.hyrtutorials.com/p/alertsdemo.html

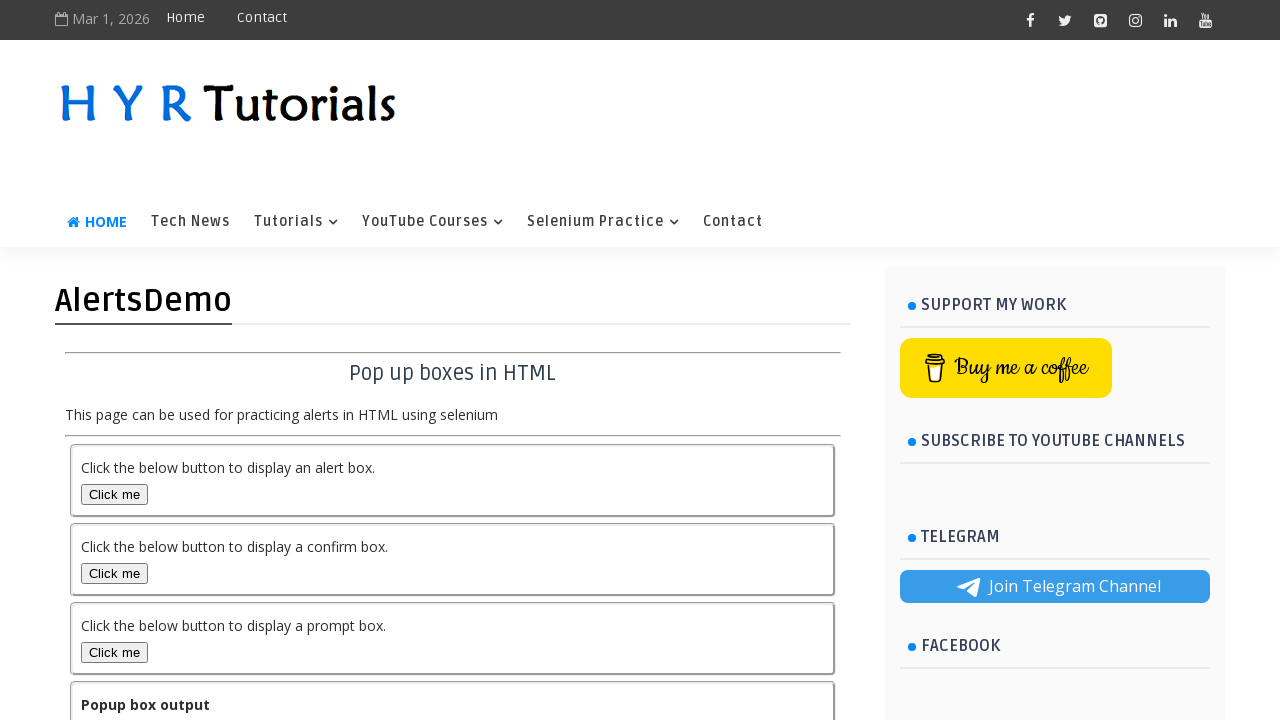

Navigated to alerts demo page
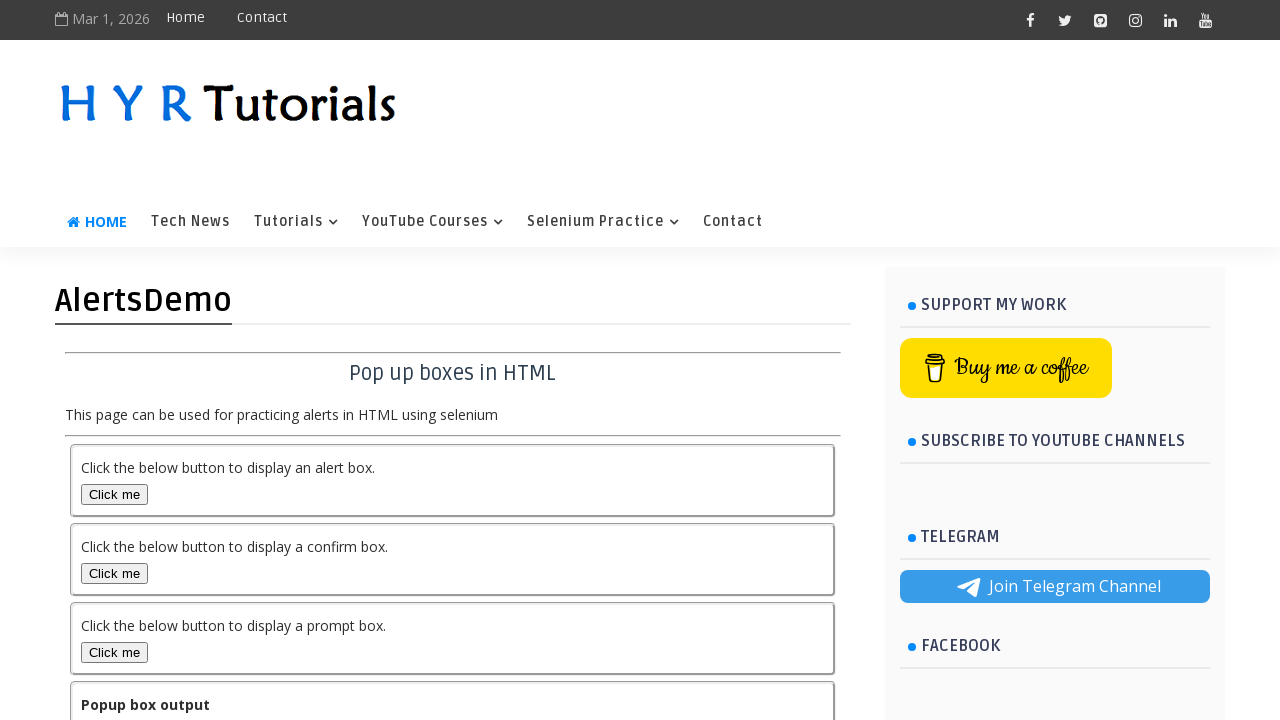

Clicked confirm button to trigger confirmation dialog at (114, 573) on #confirmBox
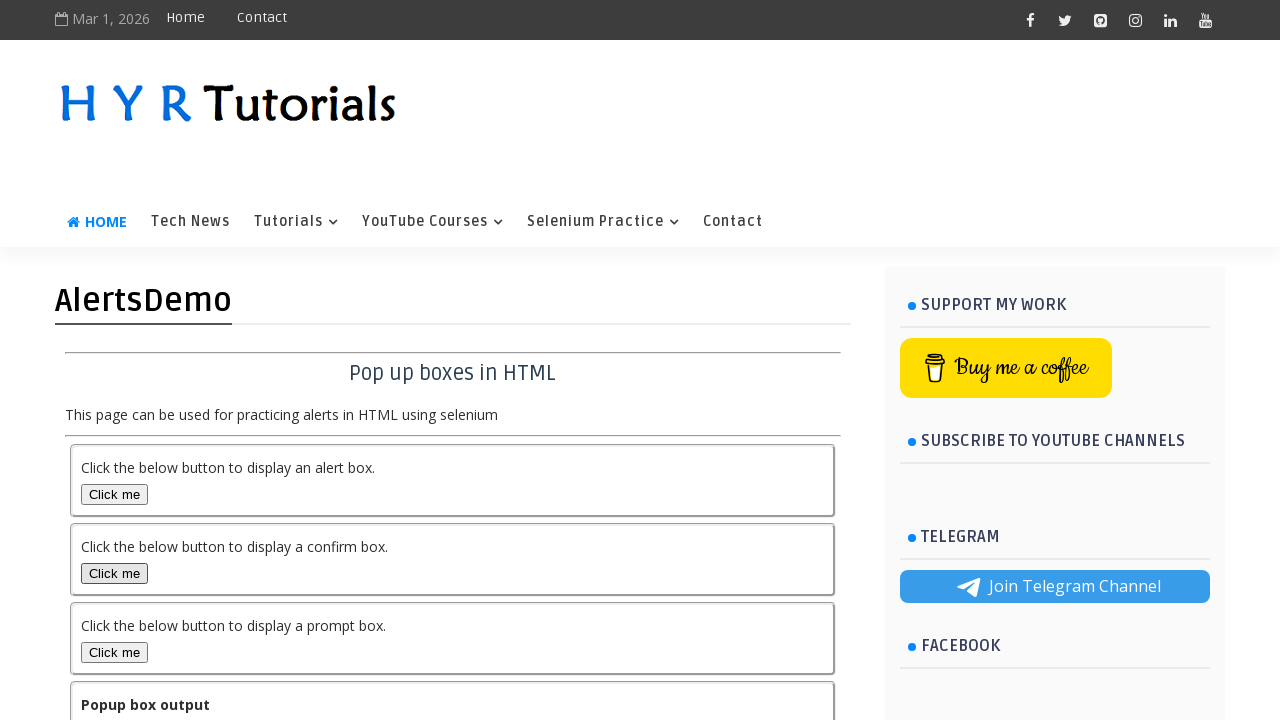

Set up dialog handler to dismiss confirmation alert
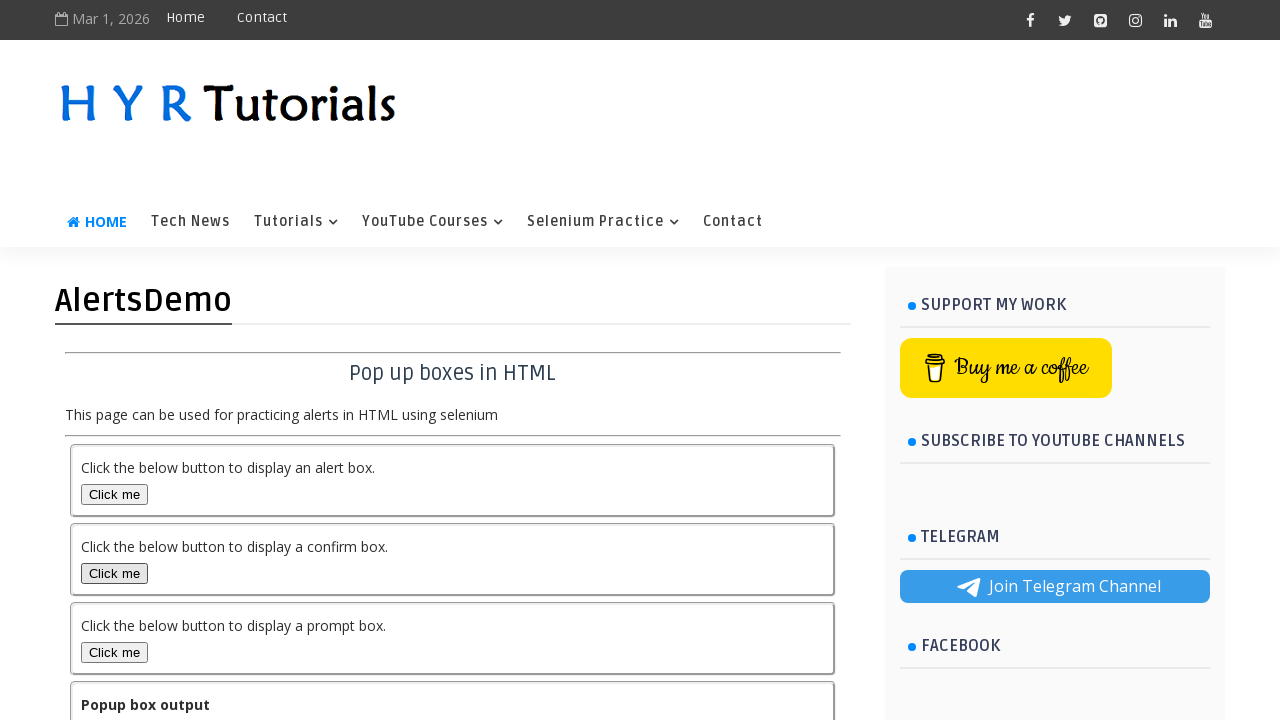

Confirmation alert was dismissed and output element loaded
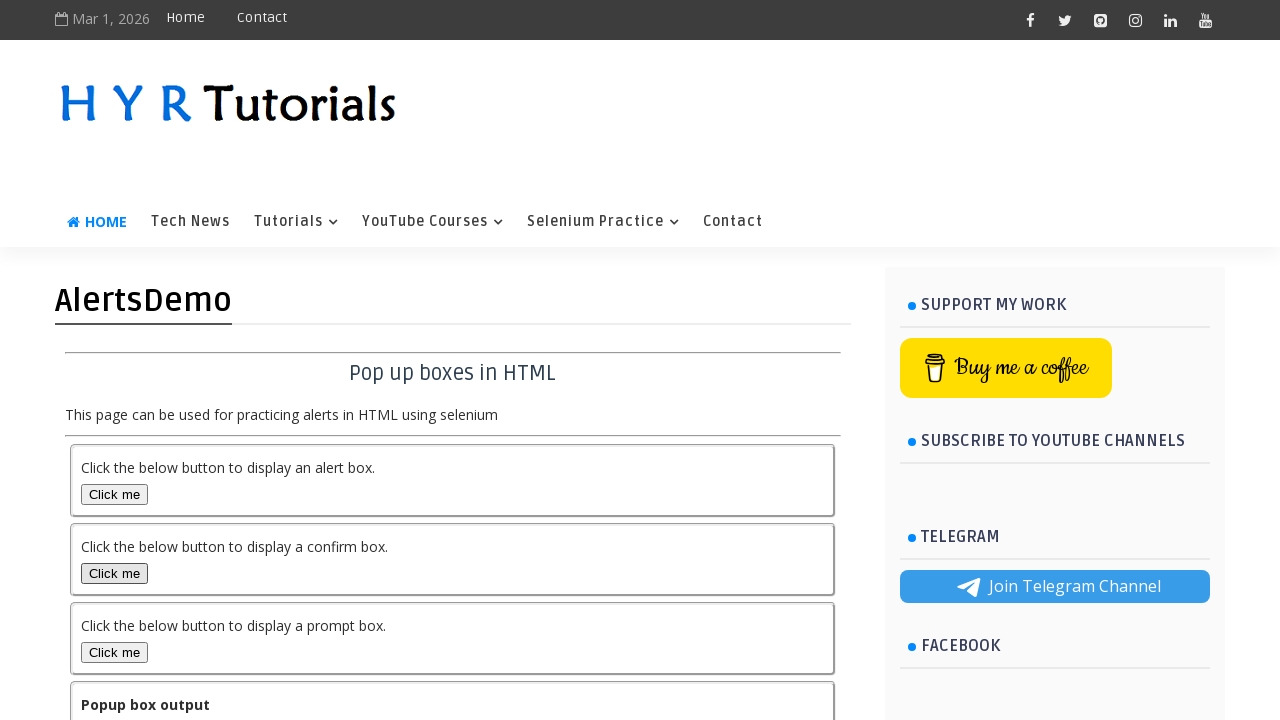

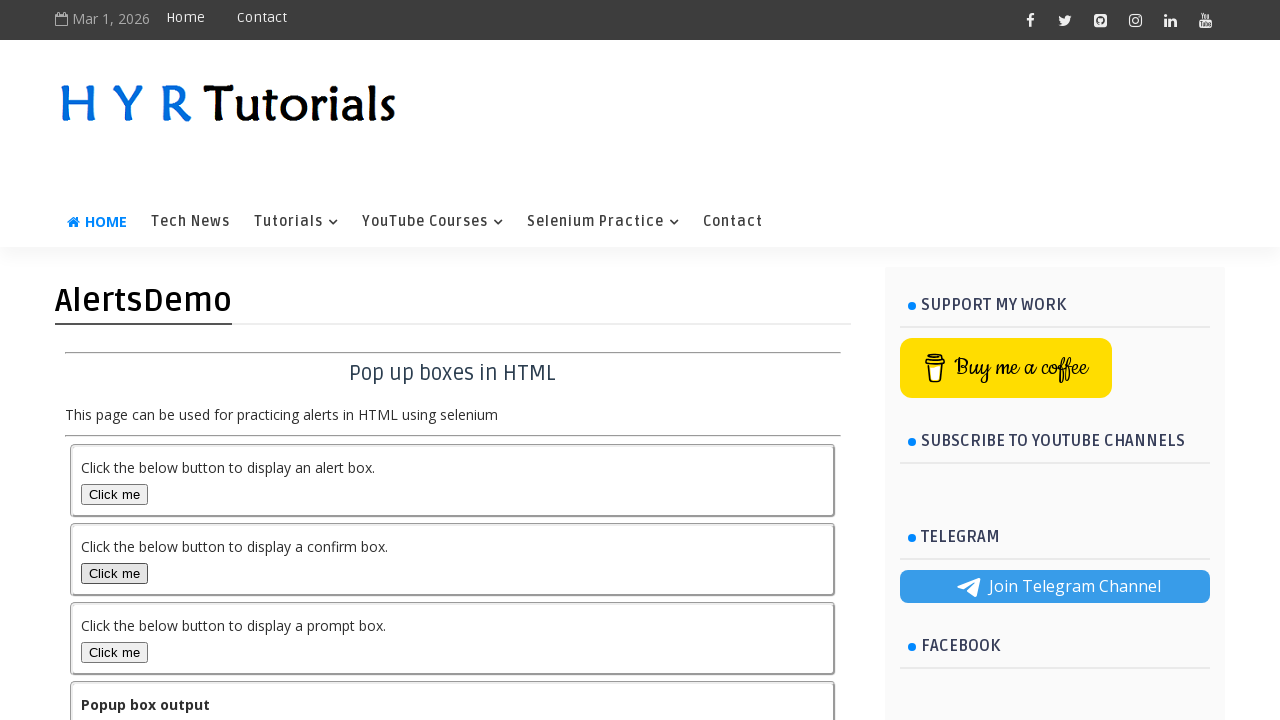